Tests the LambdaTest sample todo app by selecting existing items, adding a new todo item via text input and submit button, then verifying the item was added to the list.

Starting URL: https://lambdatest.github.io/sample-todo-app/

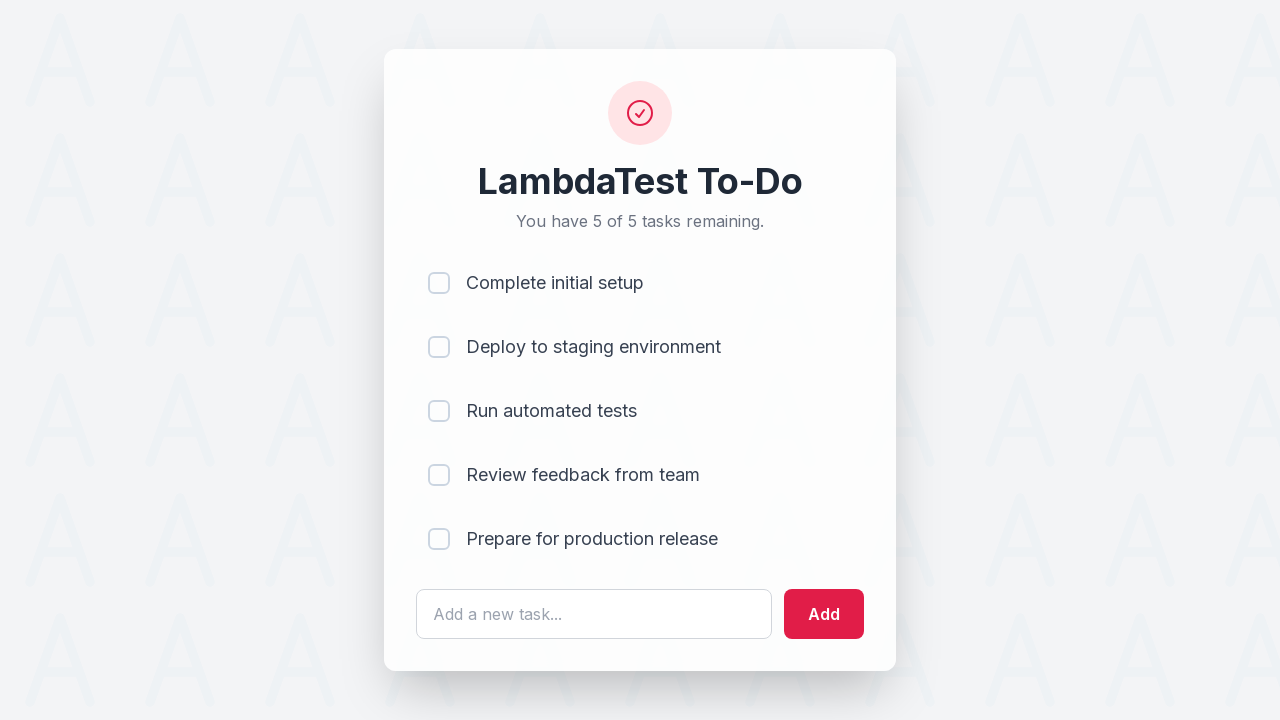

Selected first todo item (li1) at (439, 283) on input[name='li1']
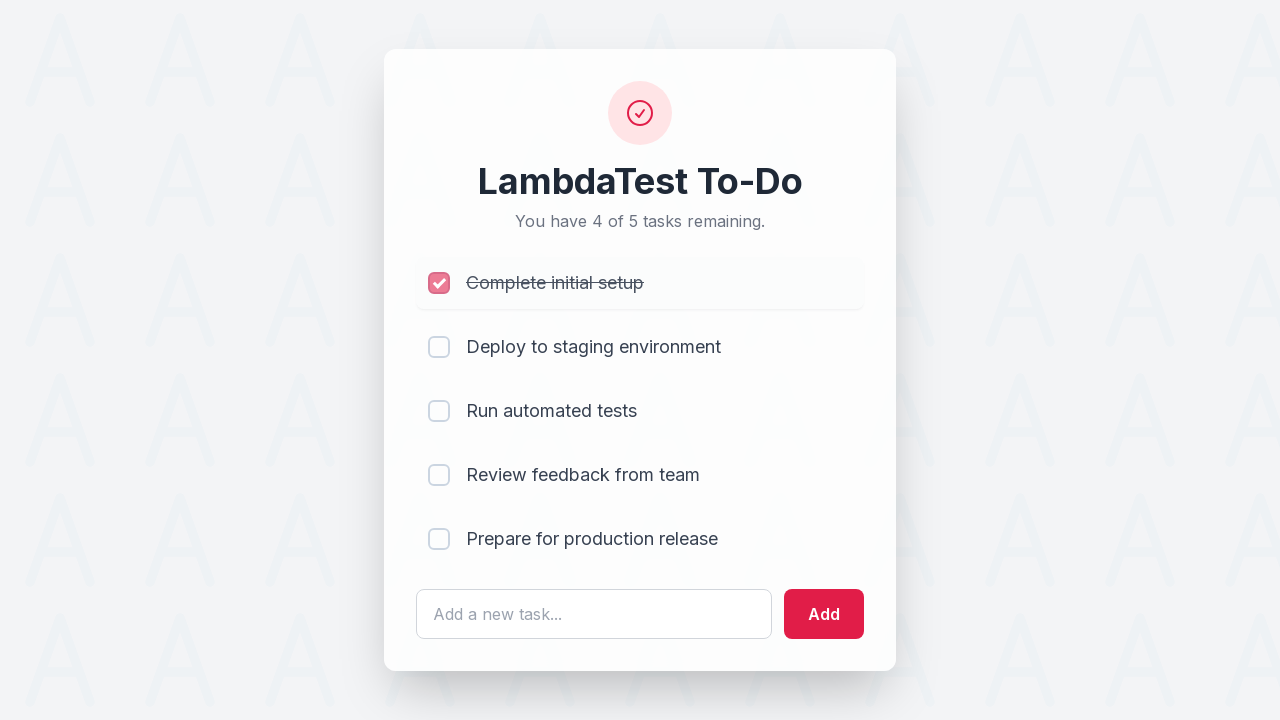

Selected second todo item (li2) at (439, 347) on input[name='li2']
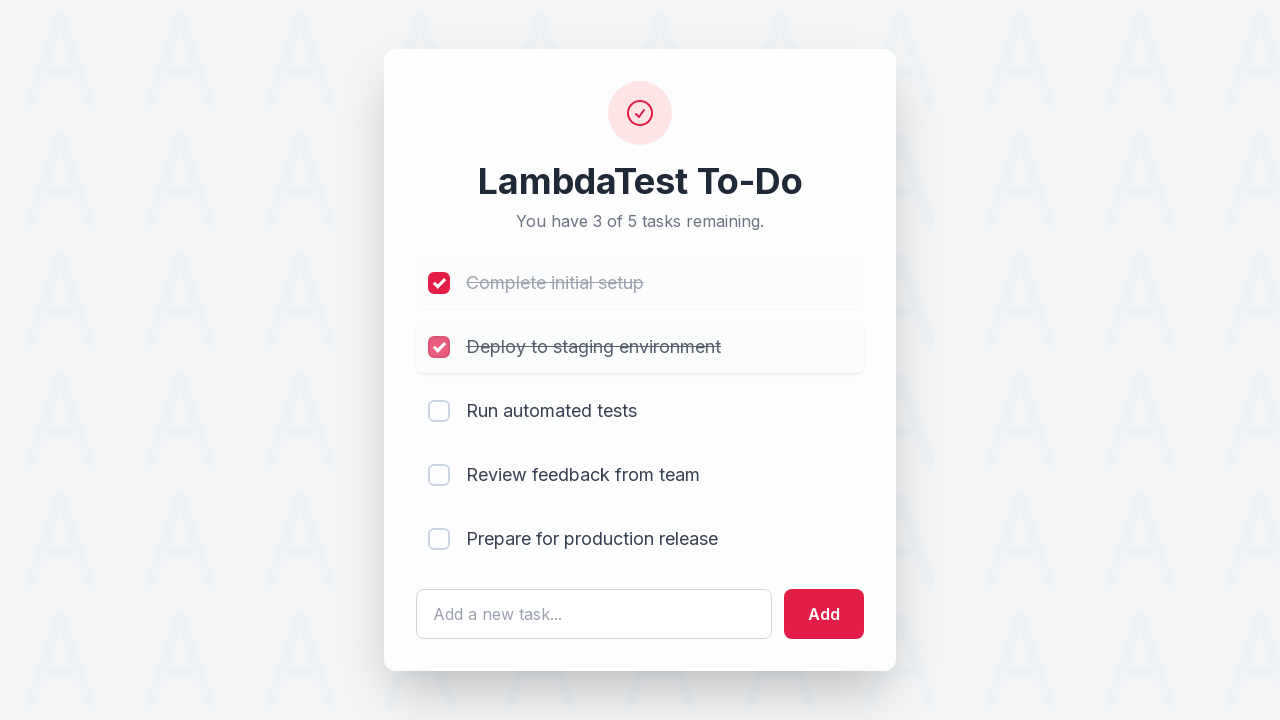

Filled todo input field with 'Passing some value' on #sampletodotext
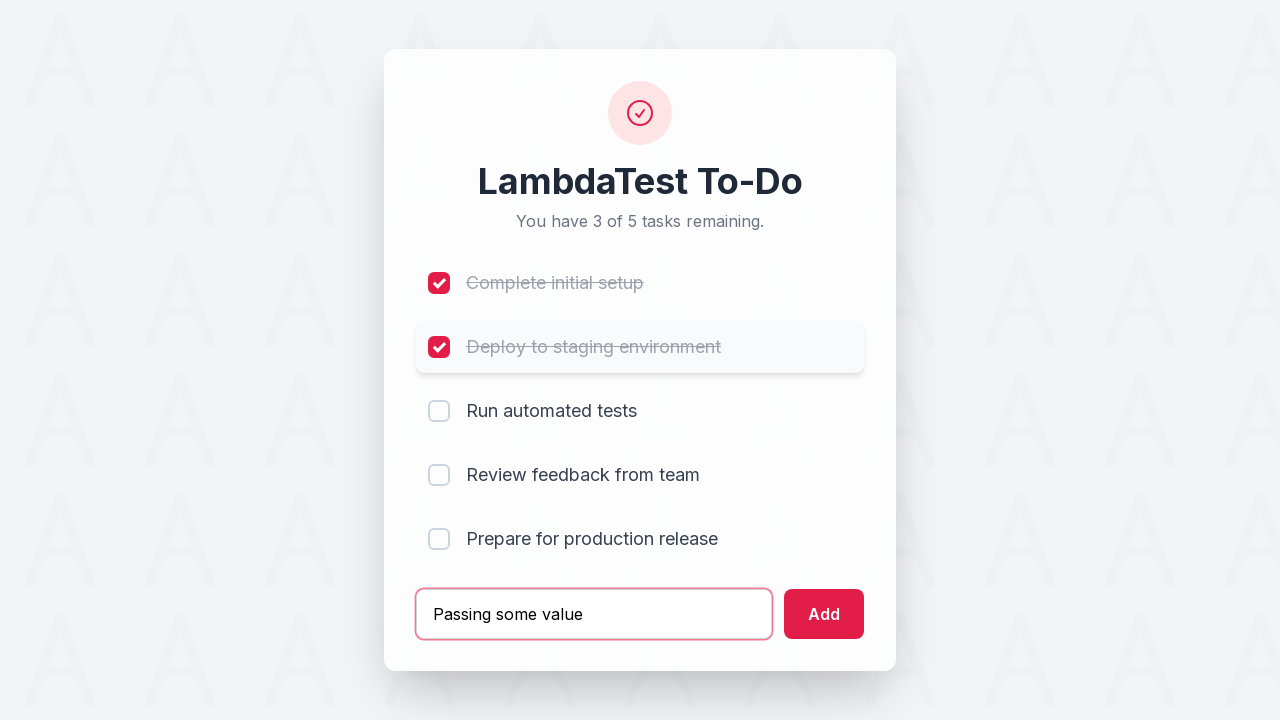

Clicked add button to submit new todo item at (824, 614) on #addbutton
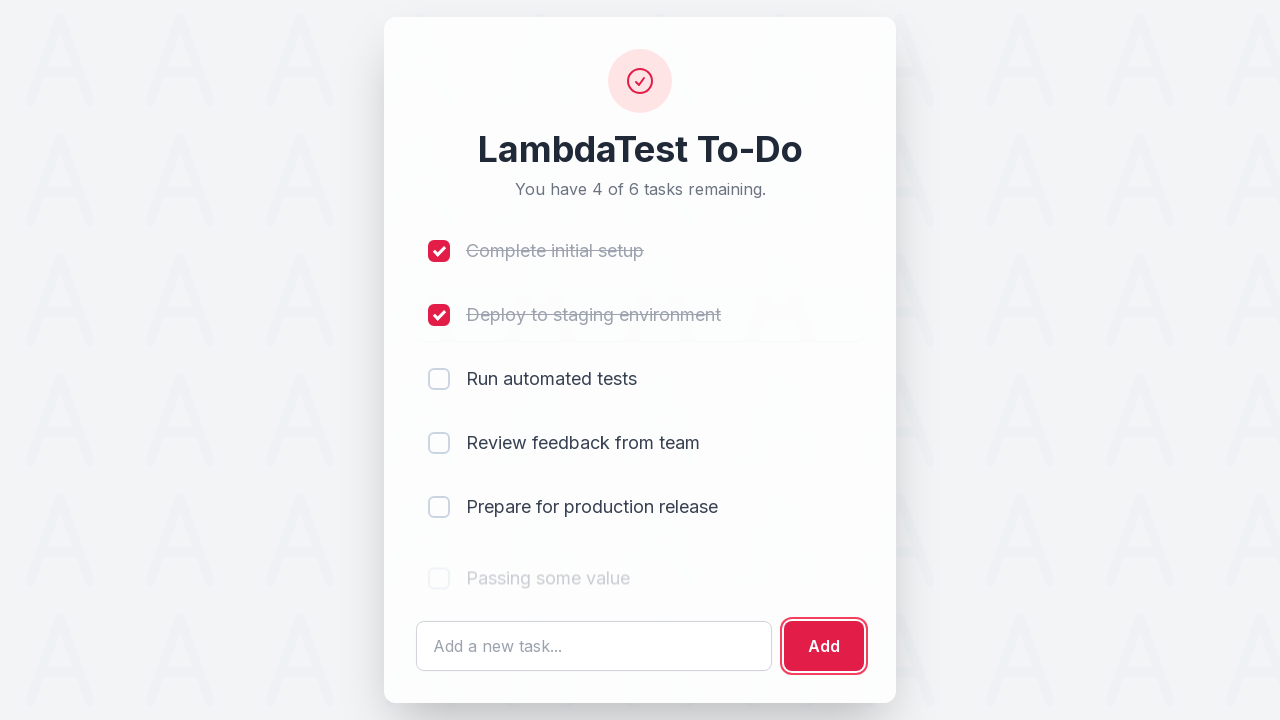

Verified new todo item was added to the list
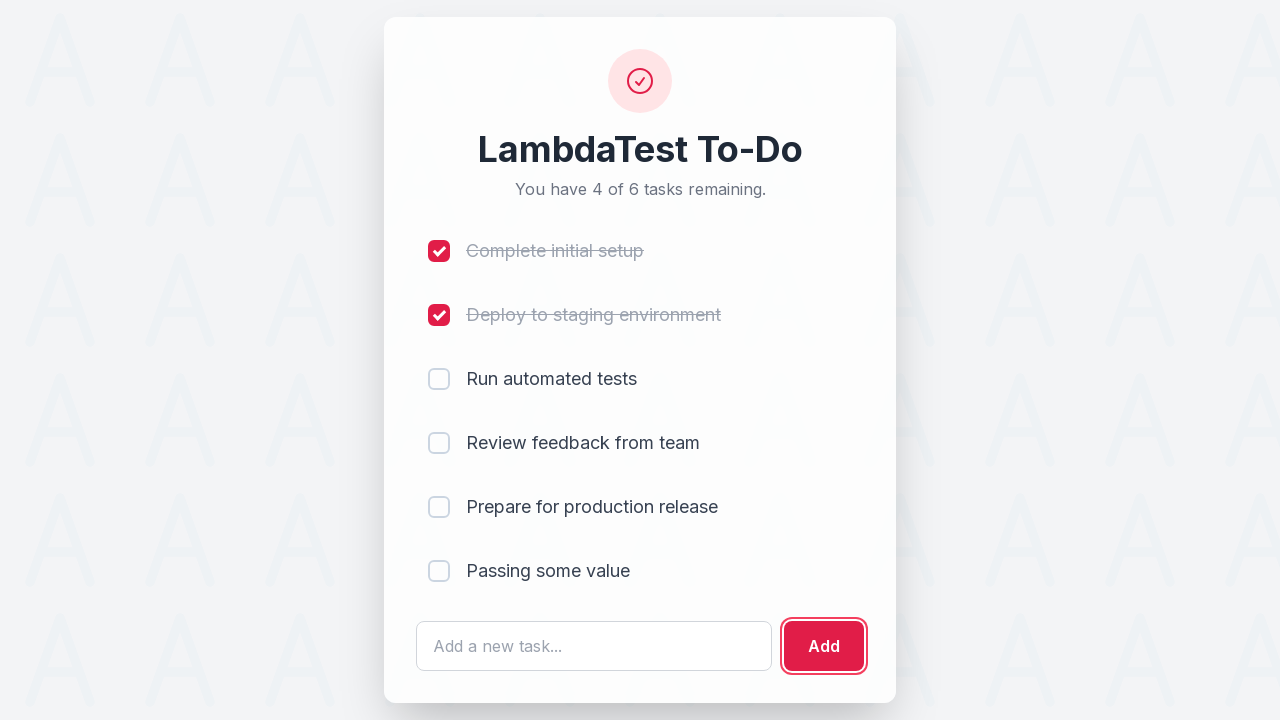

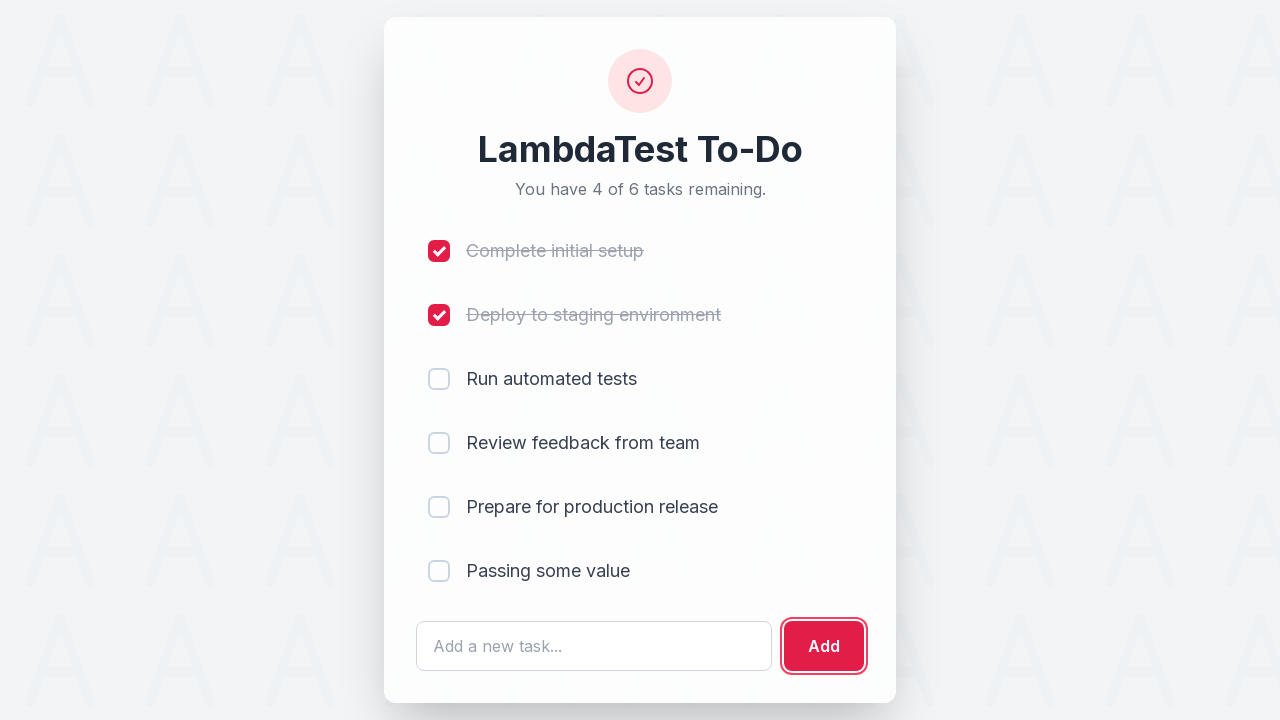